Tests iframe interaction by switching to an iframe, clearing and typing text in a comment body, then switching back to verify header text is displayed

Starting URL: https://practice.cydeo.com/iframe

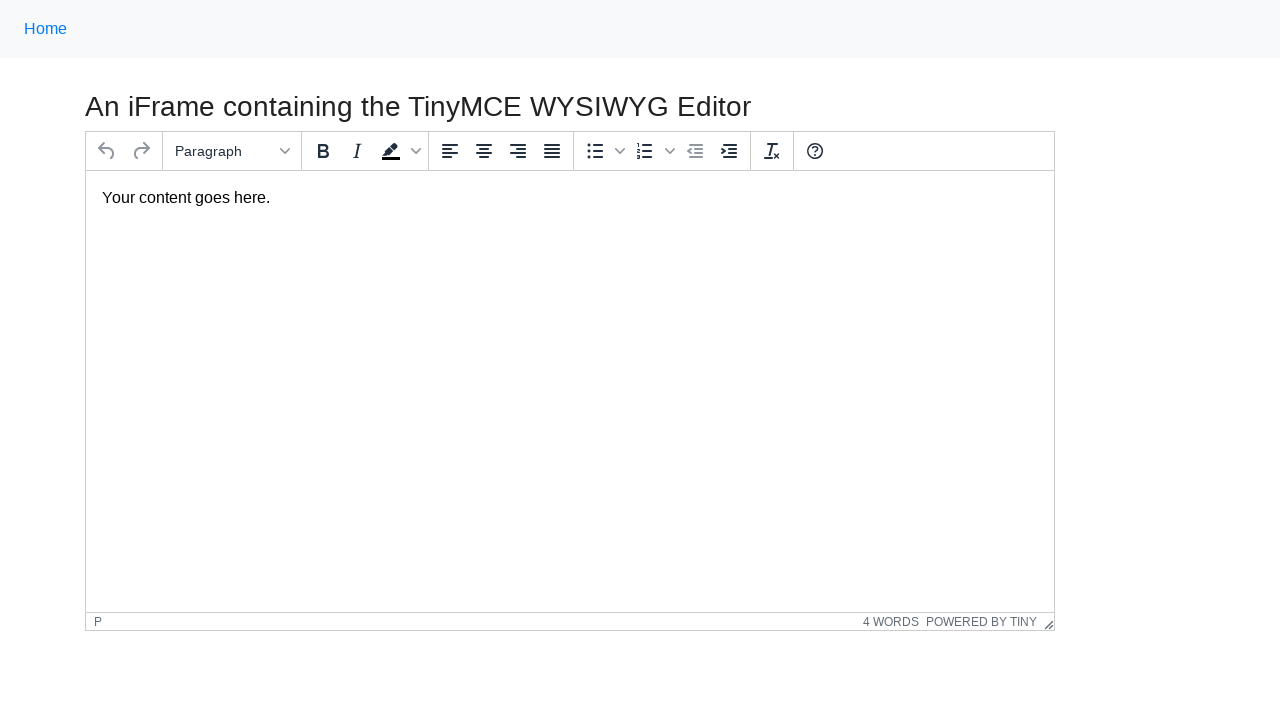

Located iframe with mce_0_ifr selector
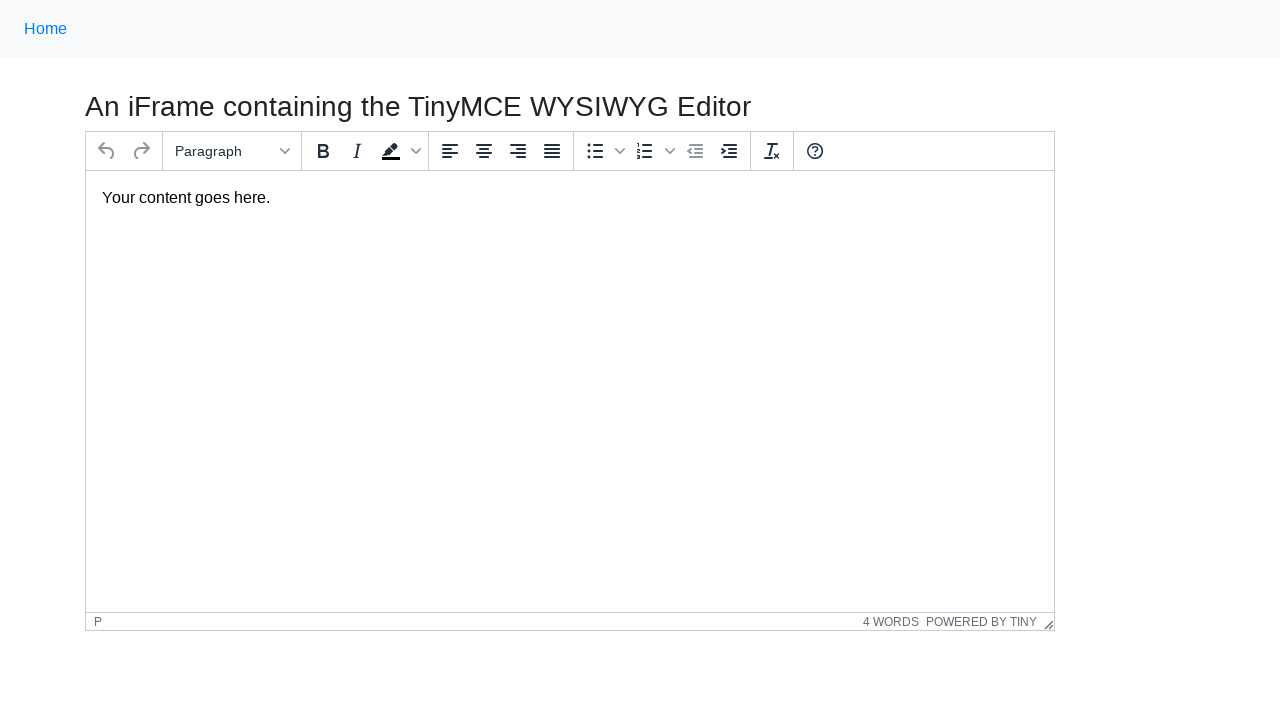

Located comment body element inside iframe
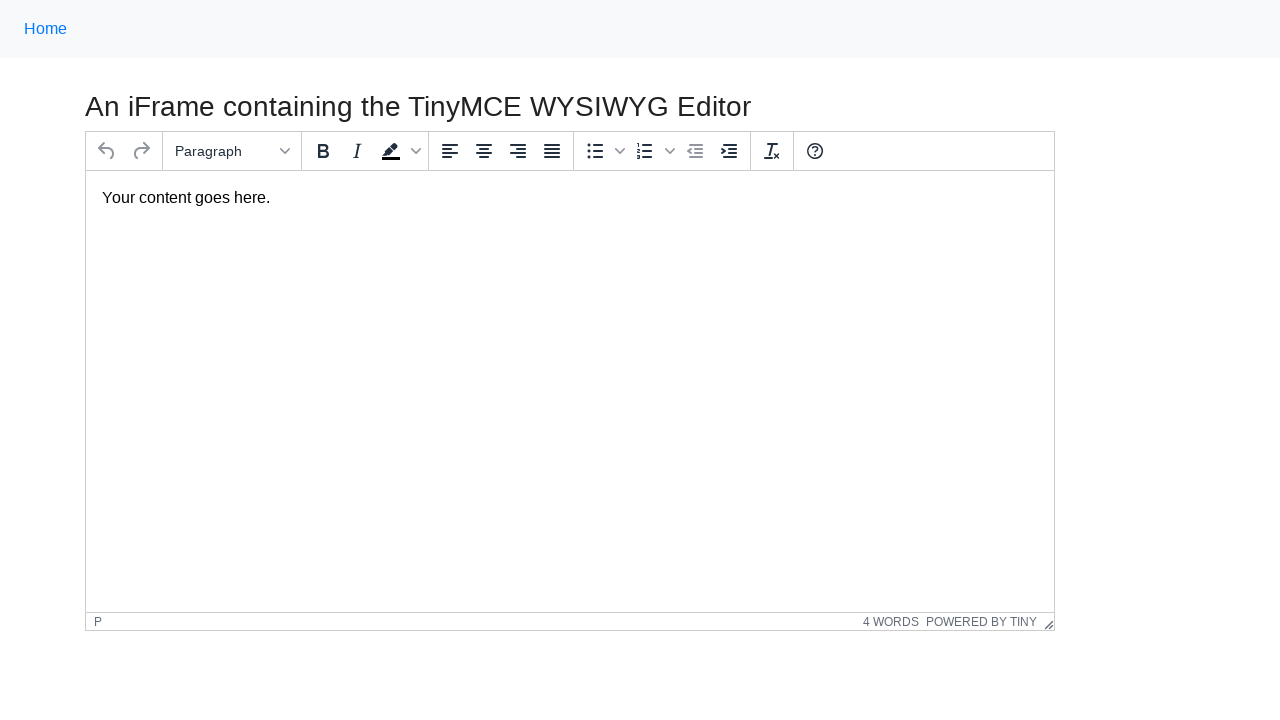

Cleared existing text from comment body on #mce_0_ifr >> internal:control=enter-frame >> #tinymce
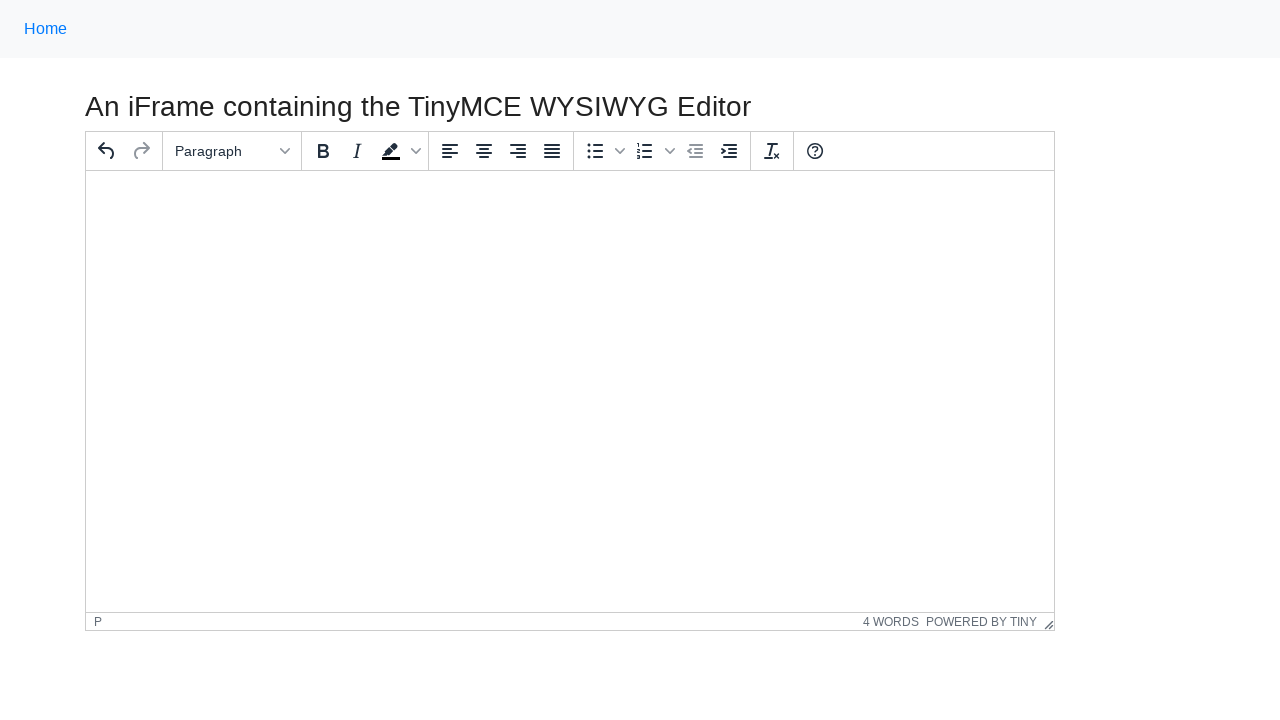

Typed 'Hello World' into comment body on #mce_0_ifr >> internal:control=enter-frame >> #tinymce
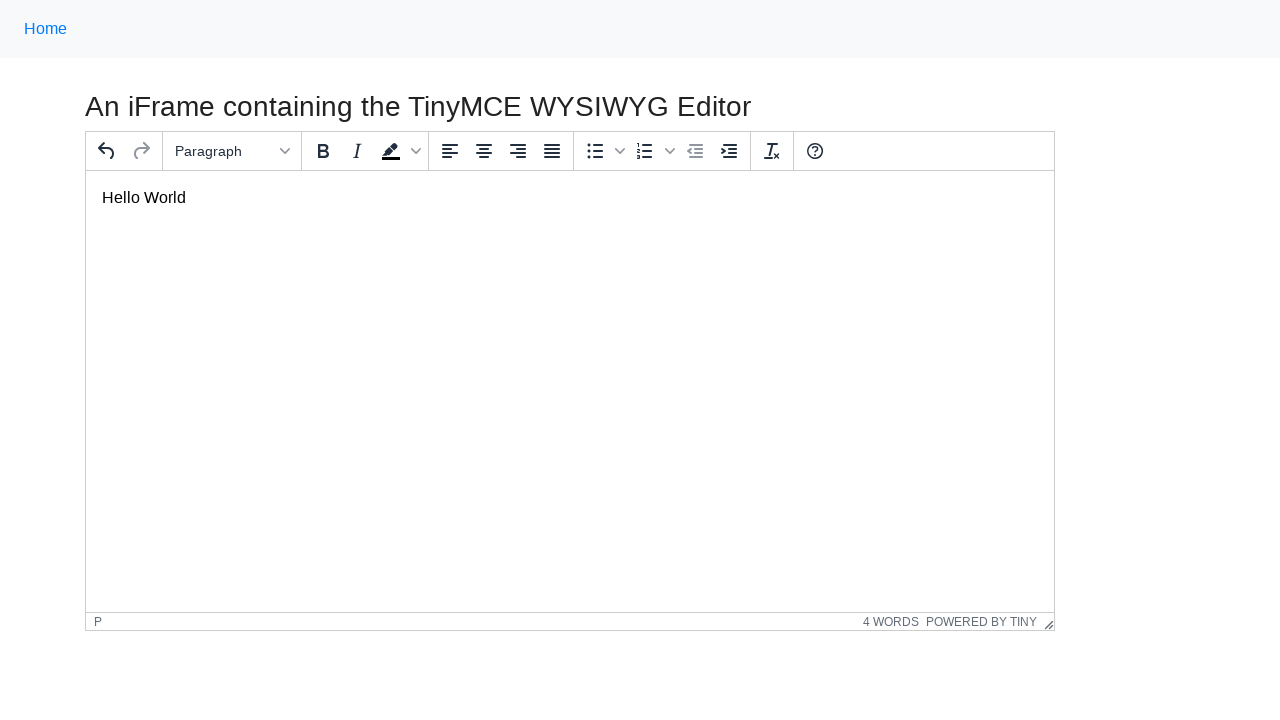

Verified that 'Hello World' text was successfully entered in iframe
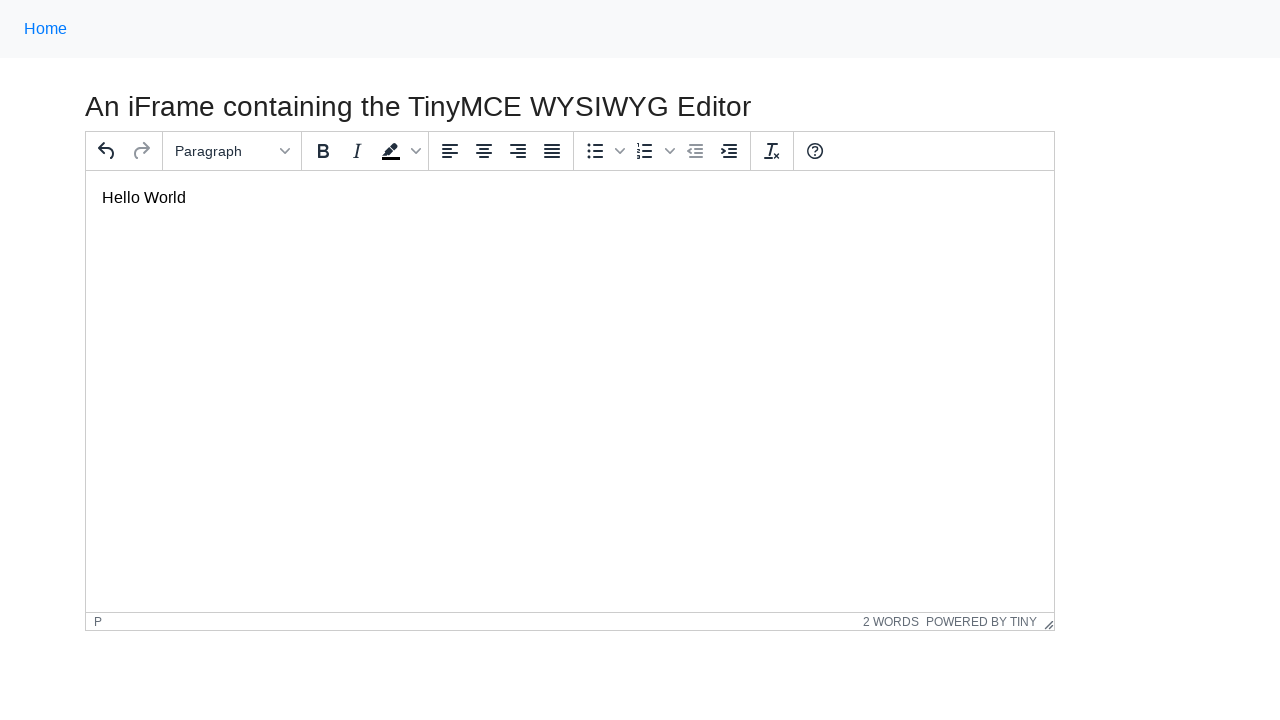

Located h3 header element on main page
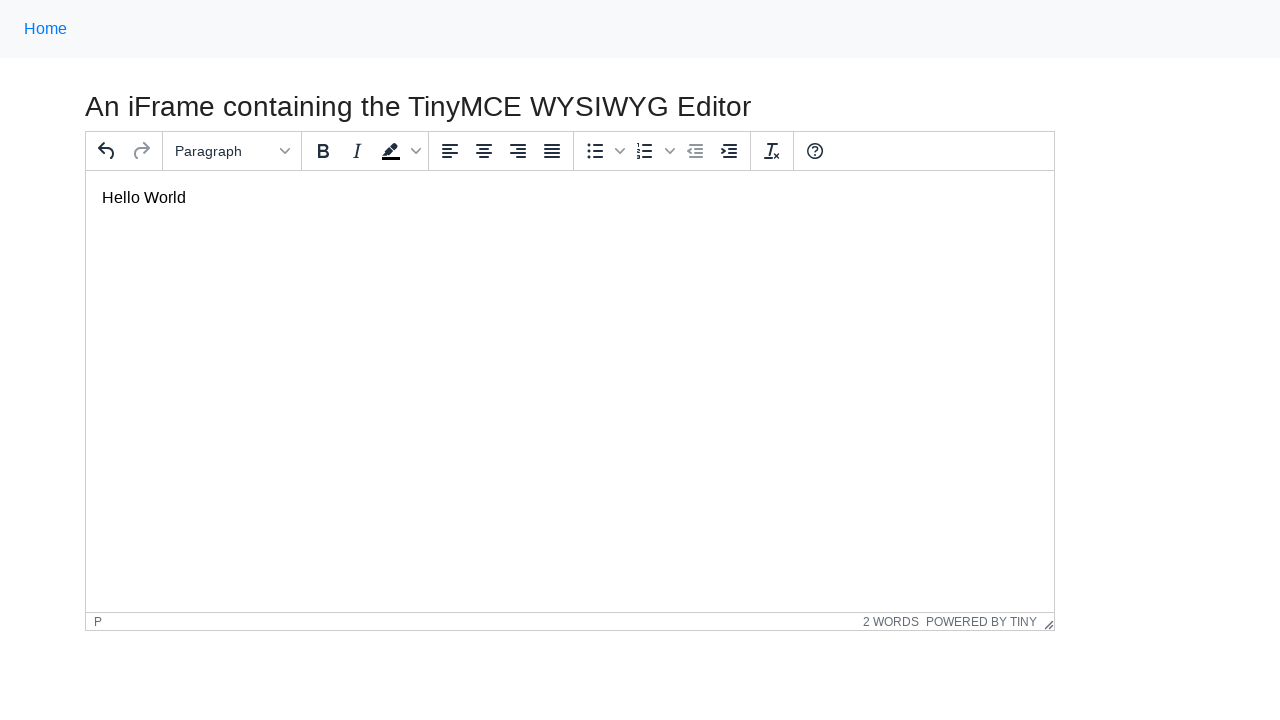

Verified that header is visible on main page
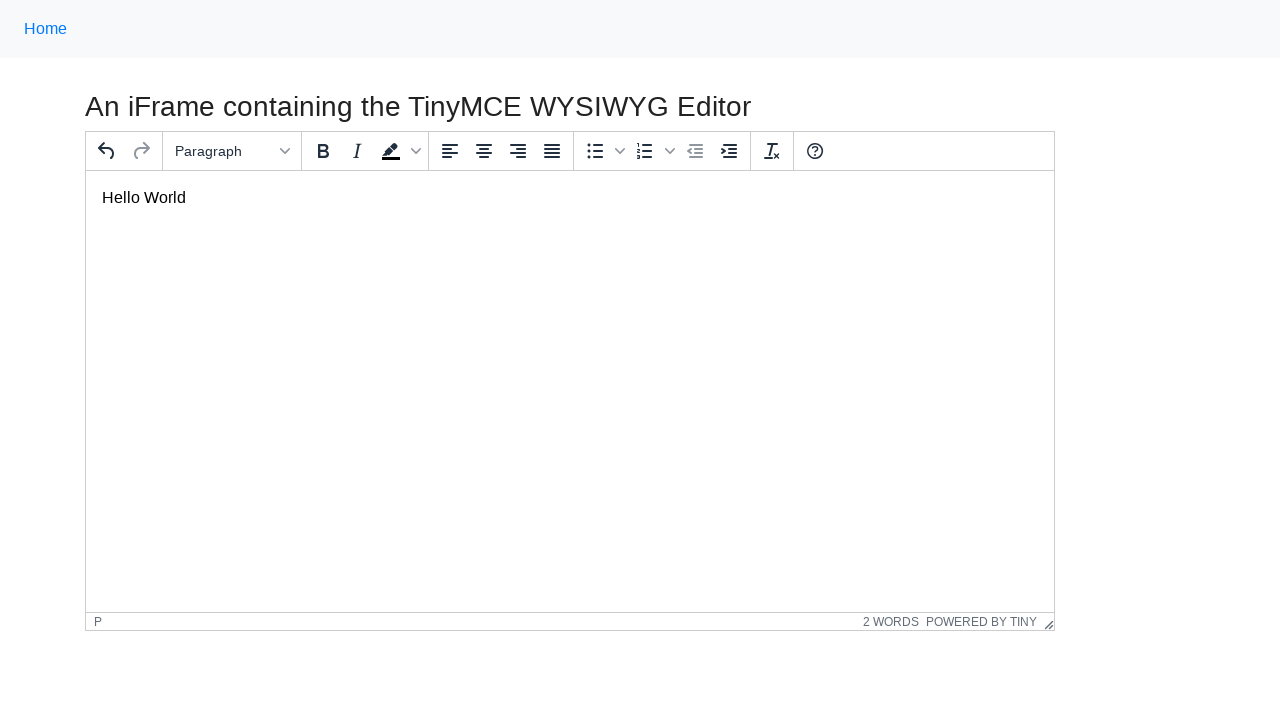

Verified header text matches 'An iFrame containing the TinyMCE WYSIWYG Editor'
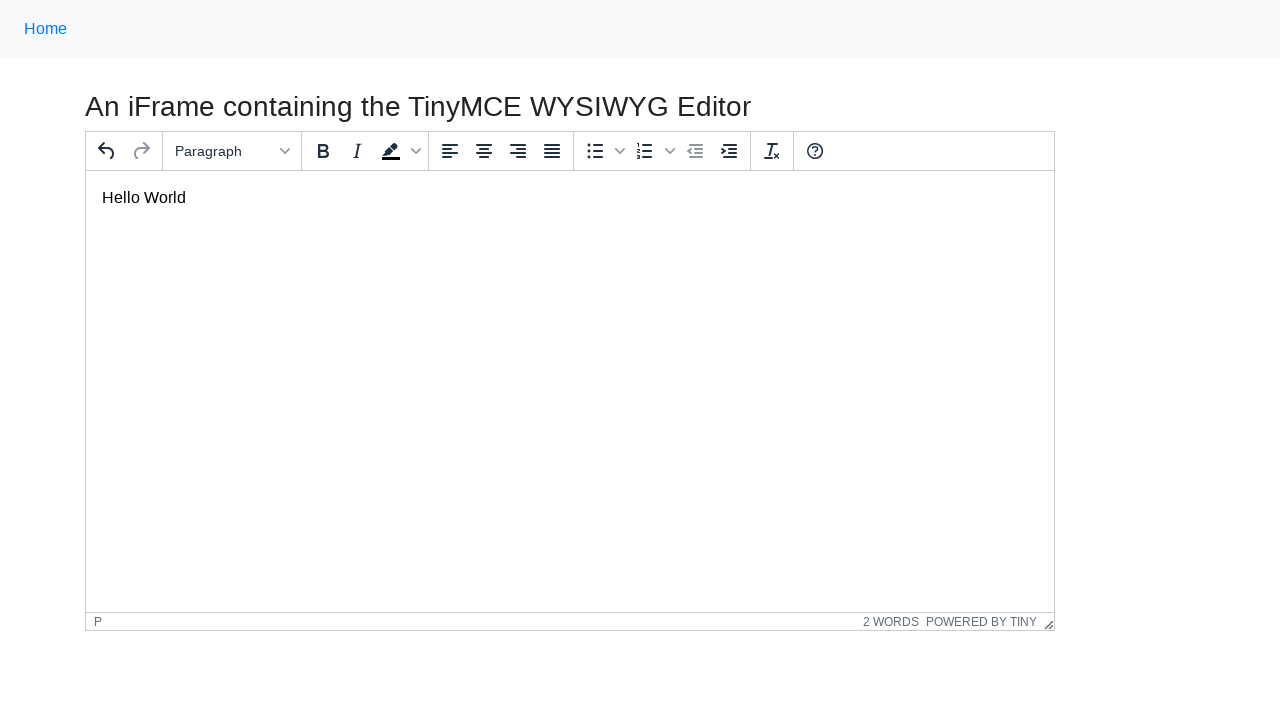

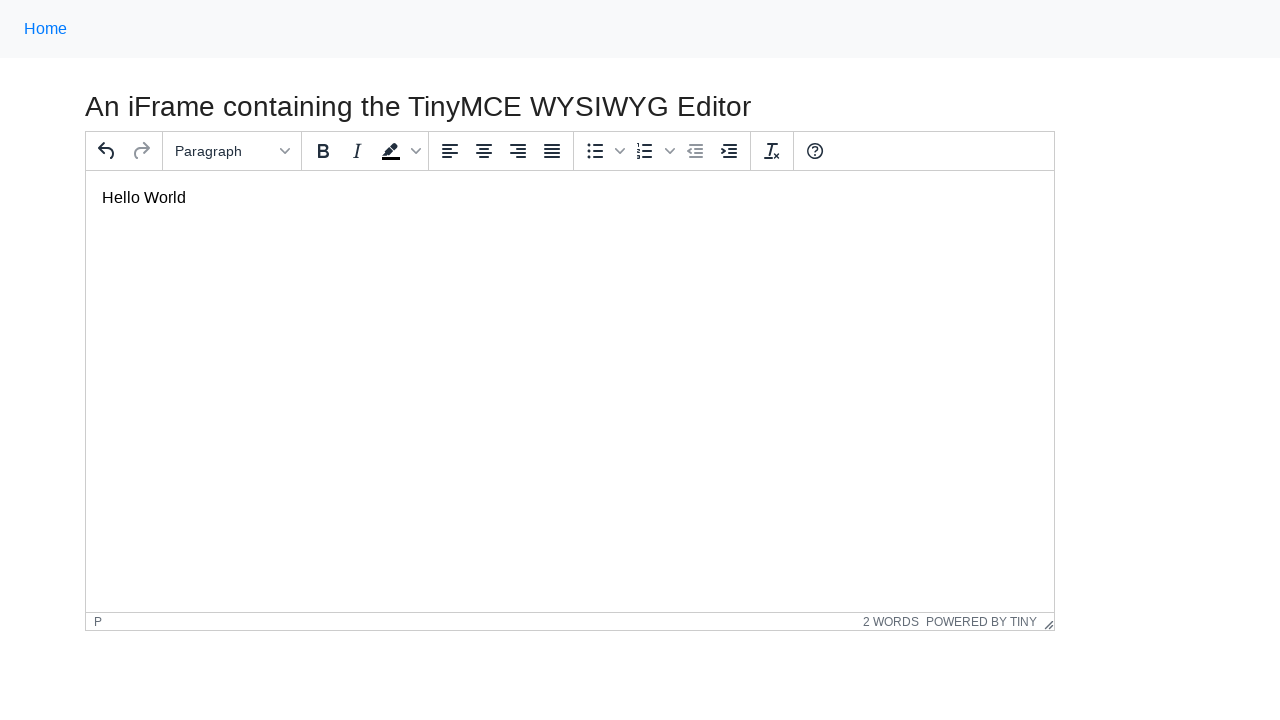